Navigates to the Python.org website and waits on the page briefly to verify it loads successfully

Starting URL: https://python.org

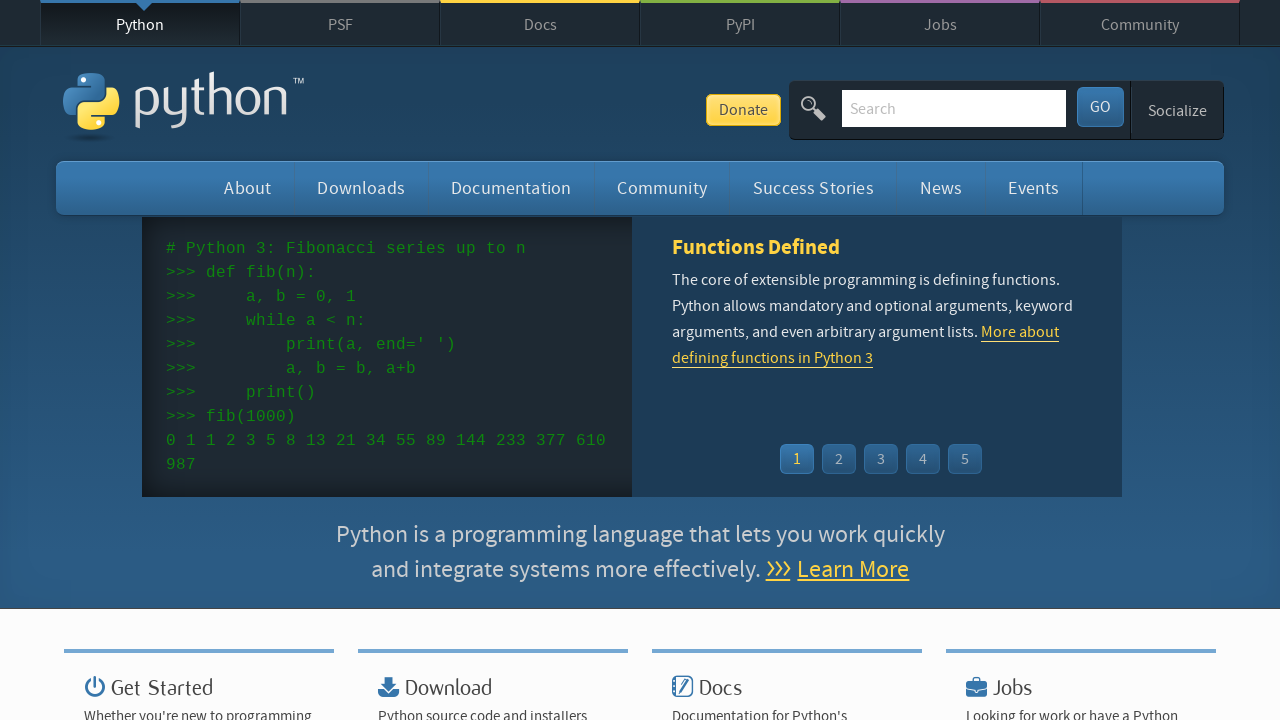

Navigated to https://python.org
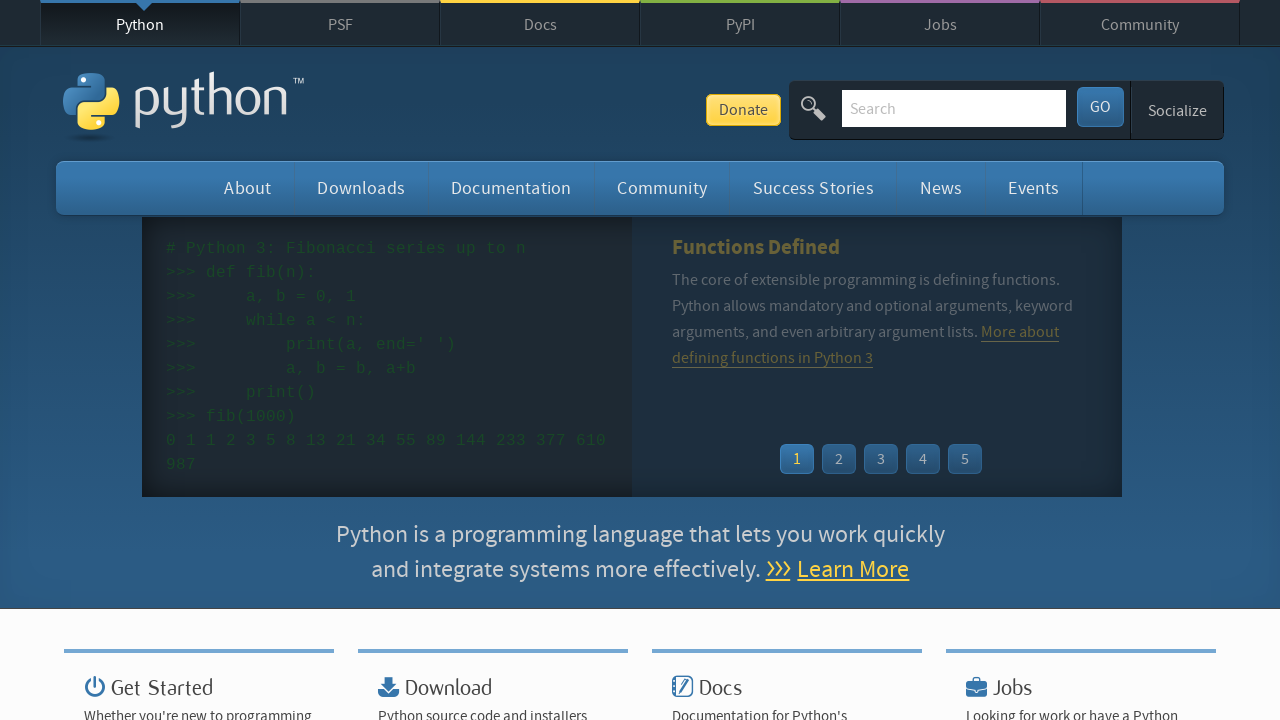

Page body element loaded successfully
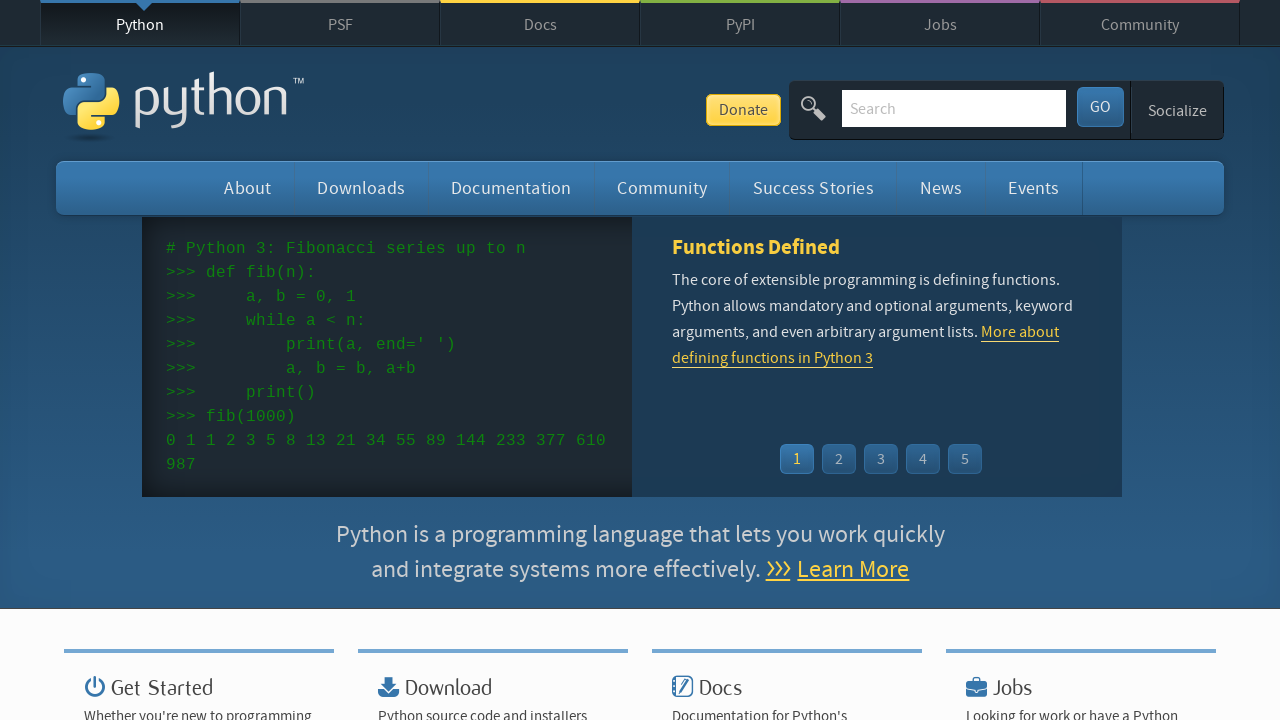

Waited 2 seconds for page content to fully render
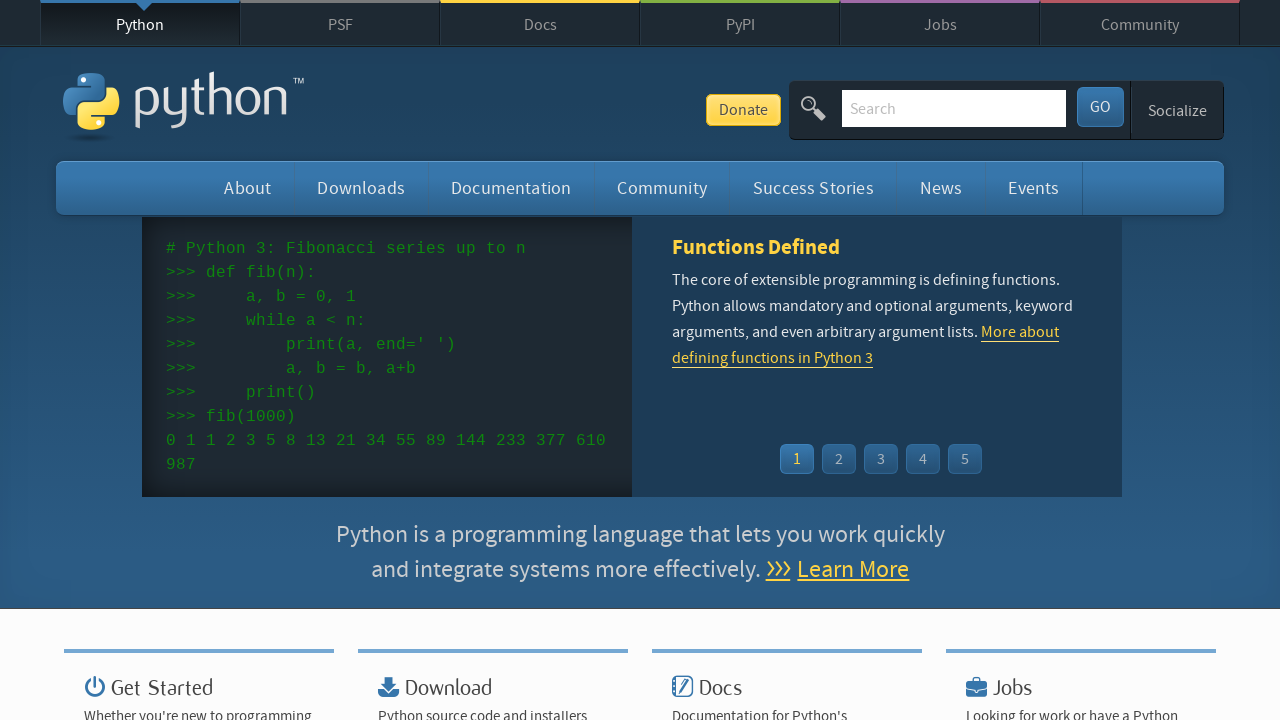

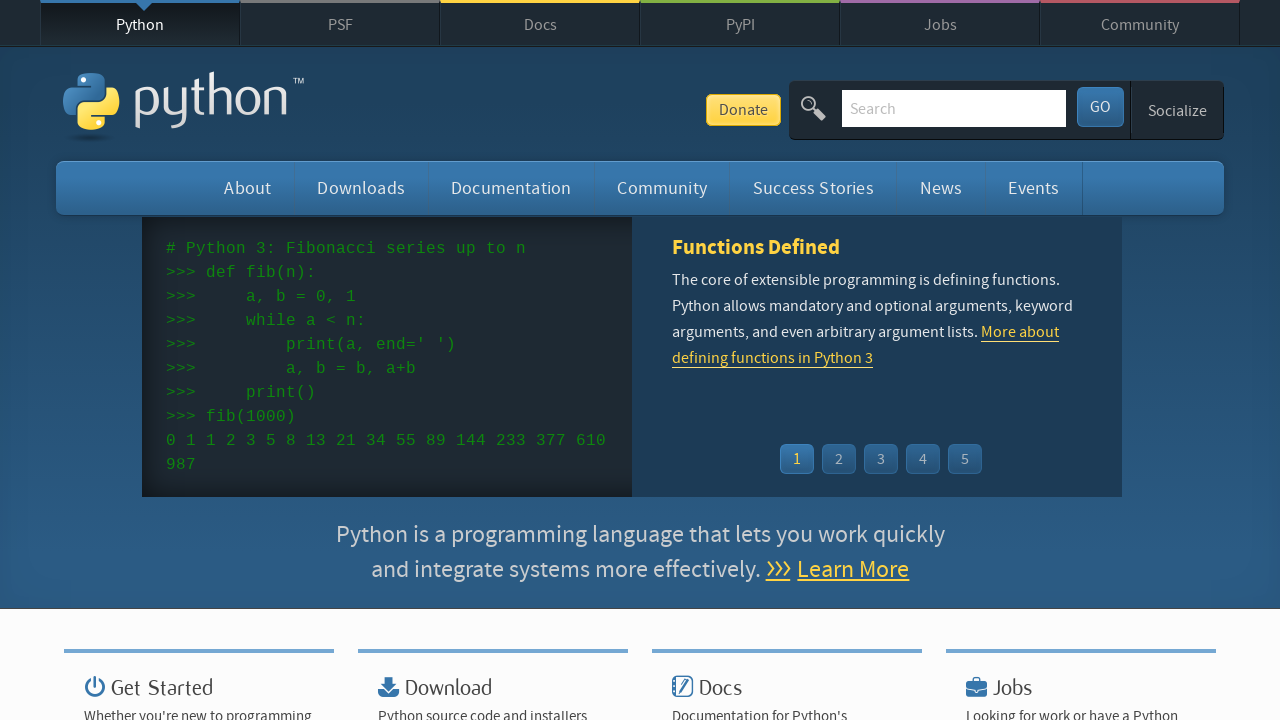